Waits for a price to reach $100, books it, then solves a math problem by calculating a logarithmic expression and submitting the answer

Starting URL: http://suninjuly.github.io/explicit_wait2.html

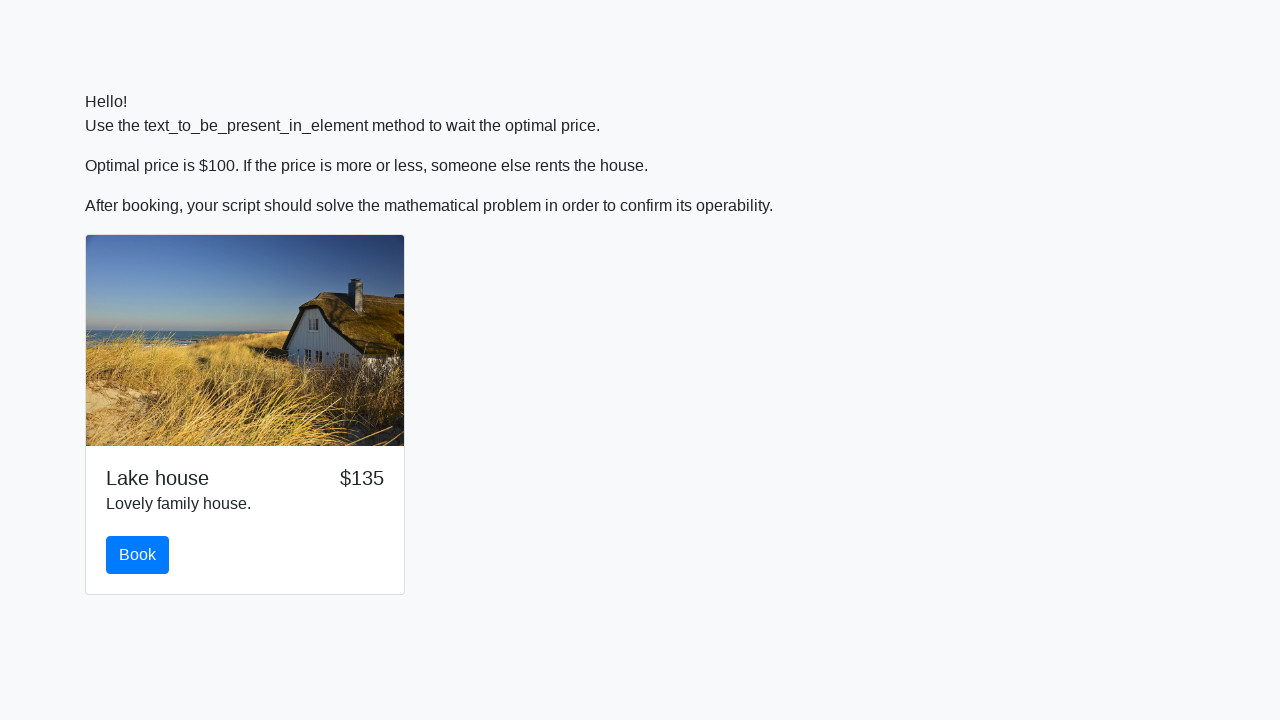

Price reached $100
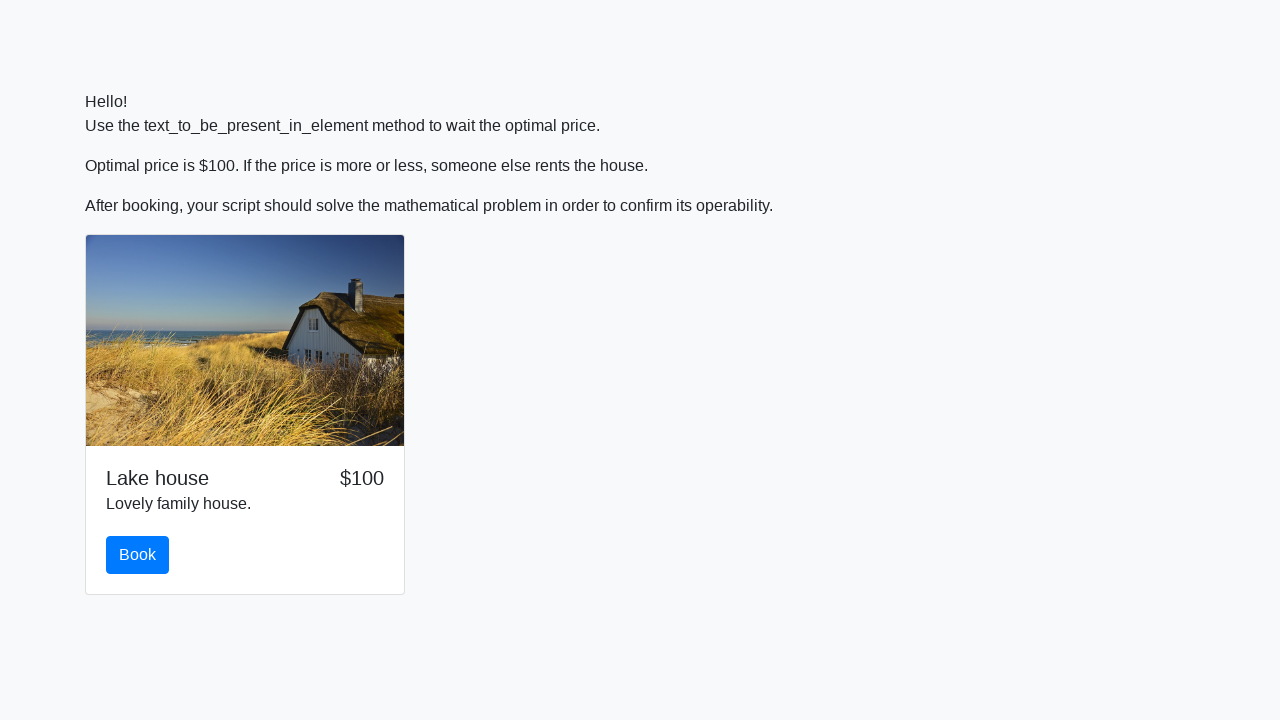

Clicked book button to book the price at (138, 555) on #book
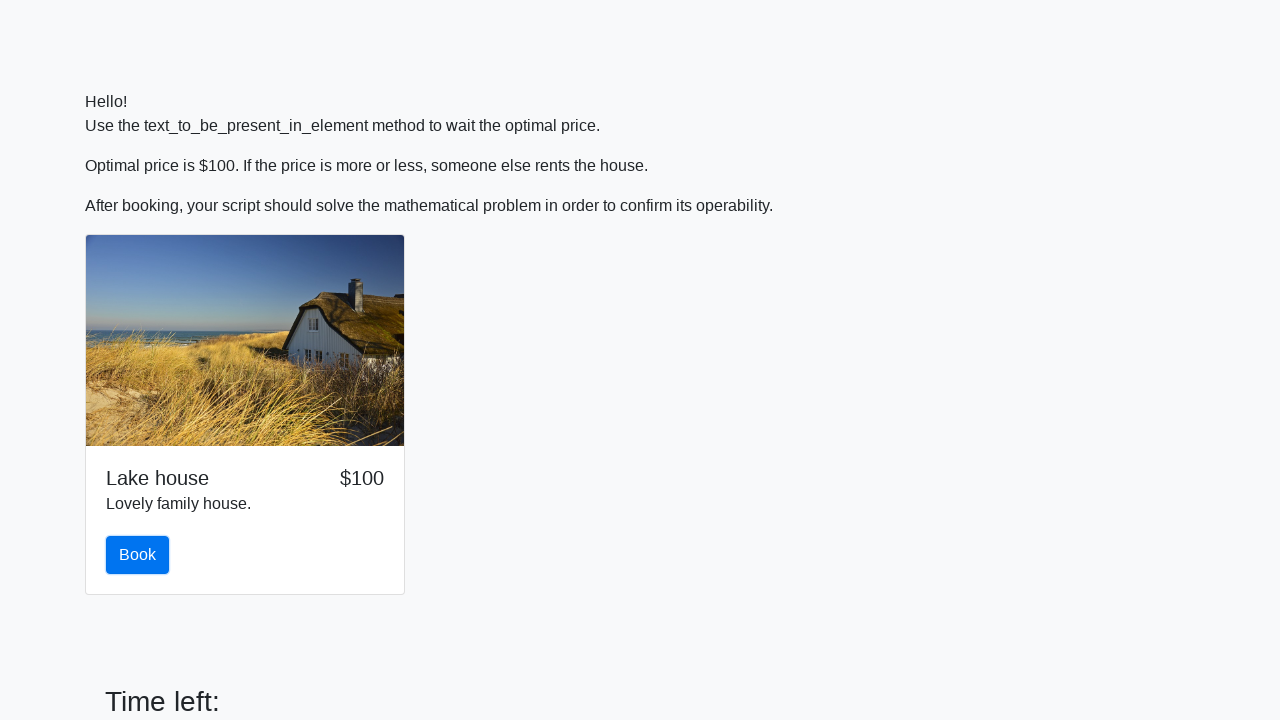

Retrieved input value: 477
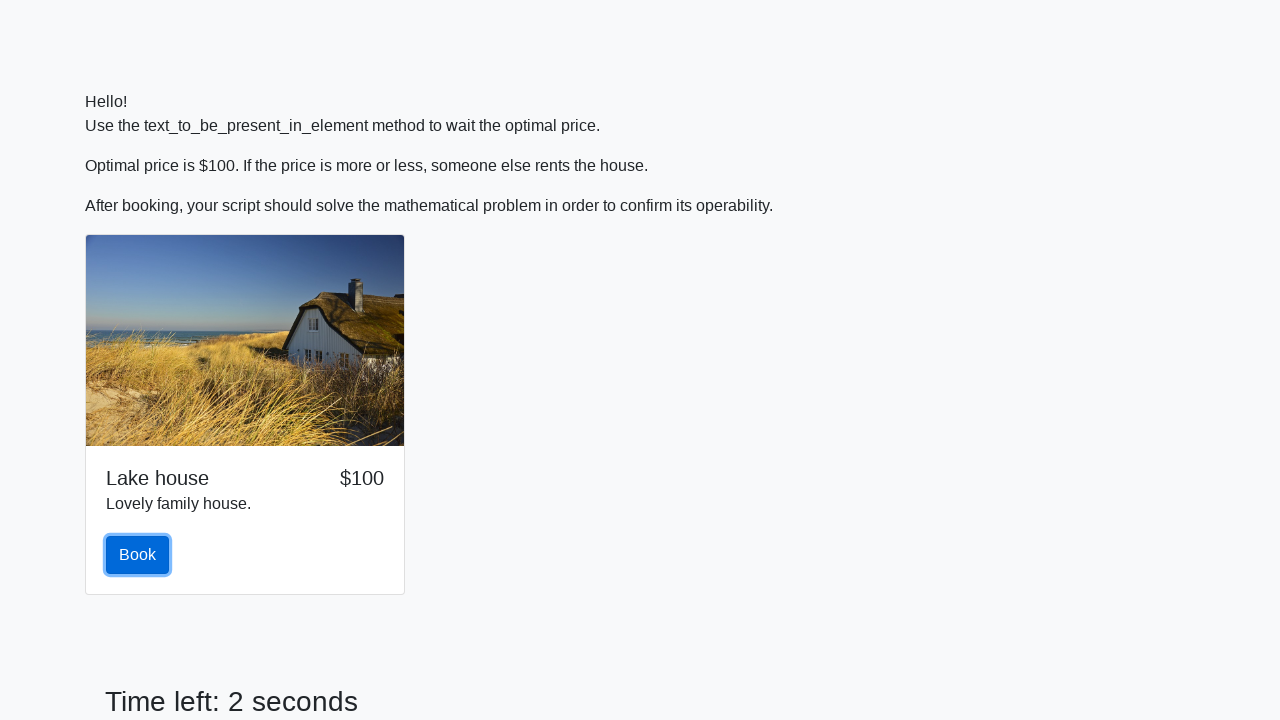

Calculated logarithmic expression result: 1.7891300664490906
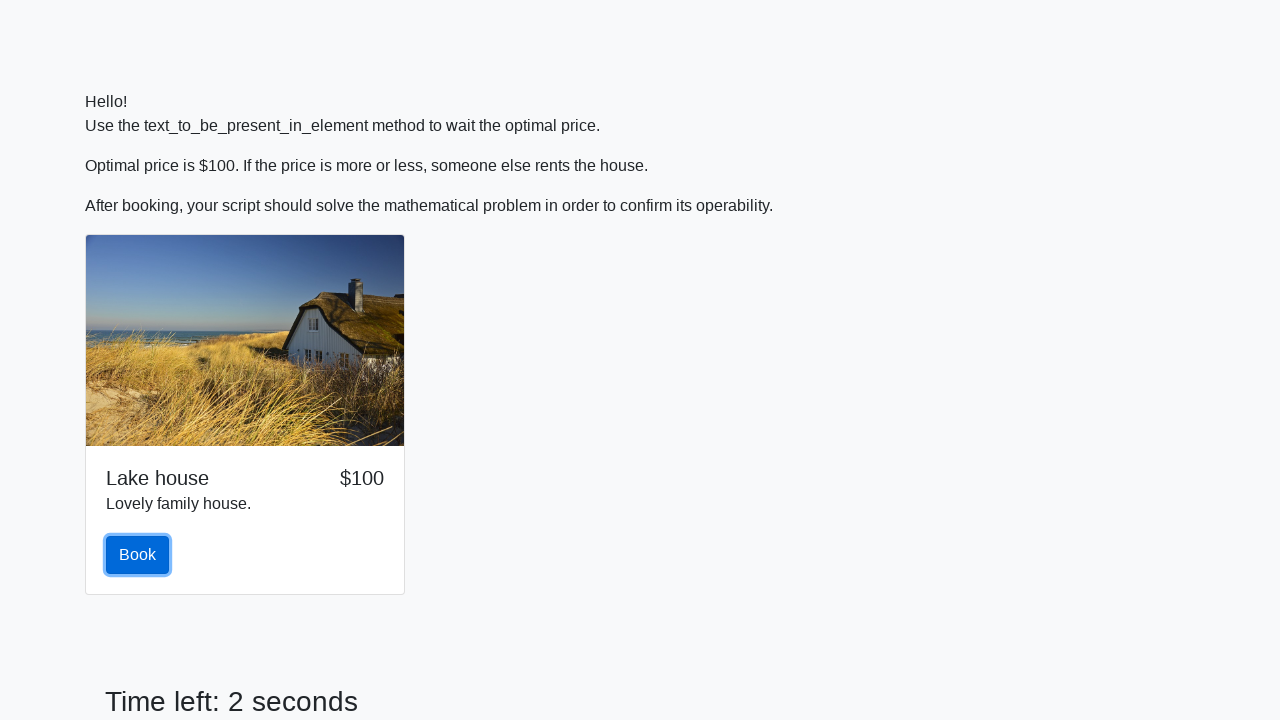

Filled answer field with calculated value: 1.7891300664490906 on #answer
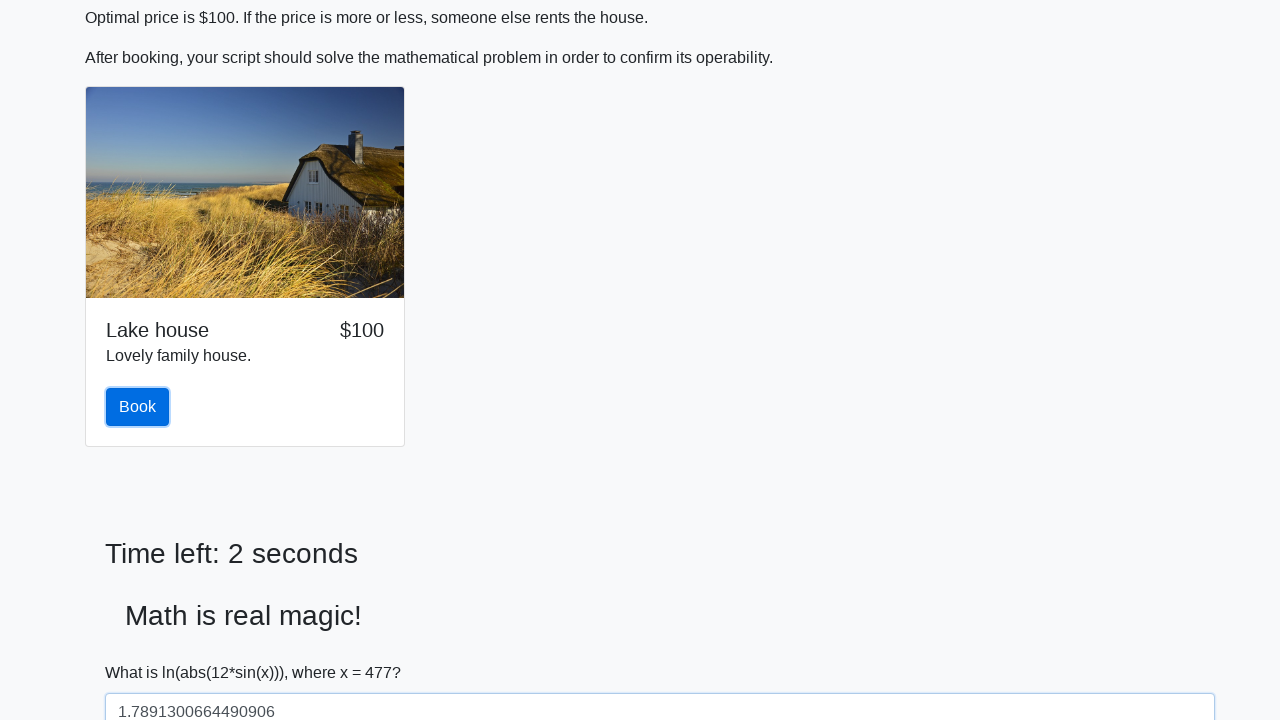

Clicked solve button to submit the answer at (143, 651) on #solve
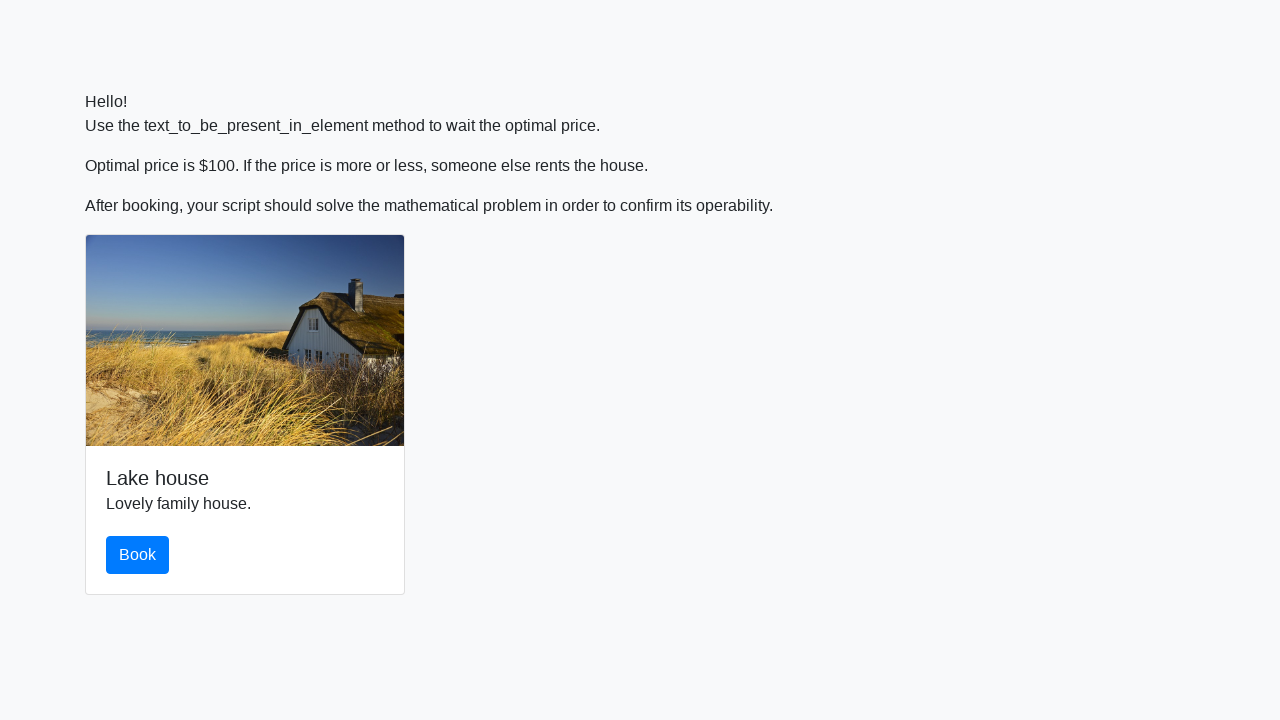

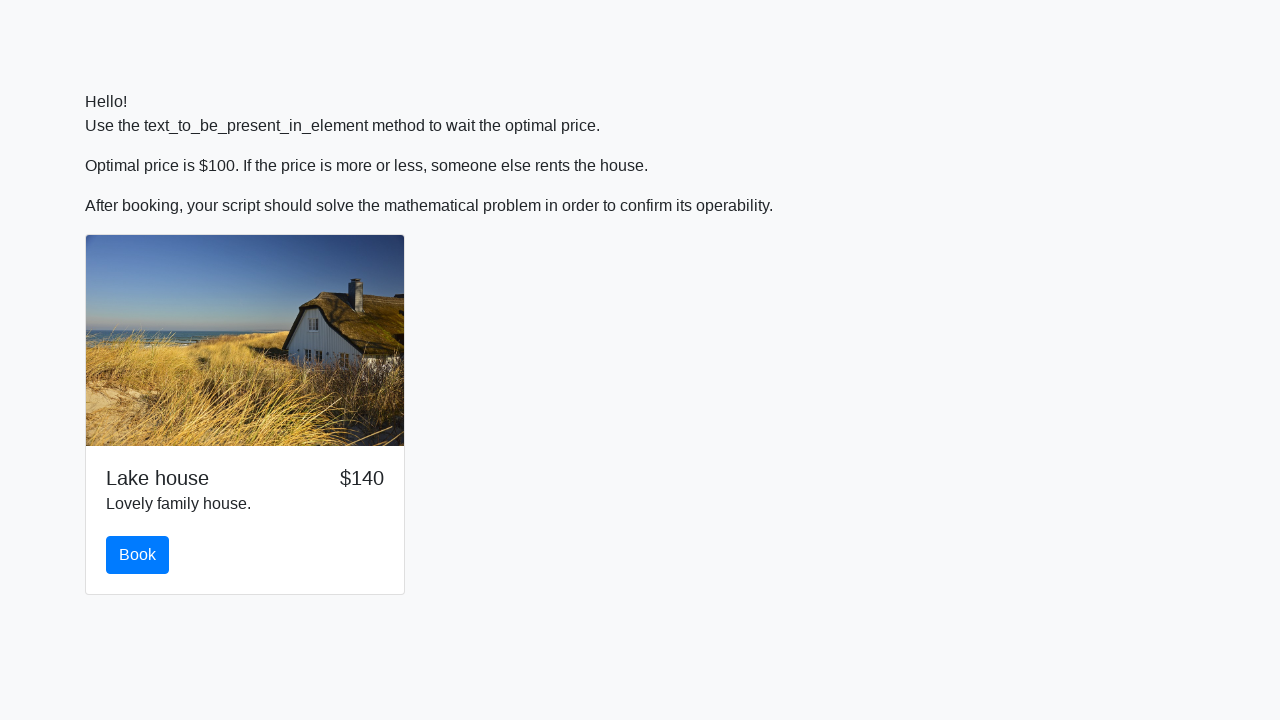